Tests drag and drop functionality by dragging an element from source to target location within an iframe

Starting URL: http://jqueryui.com/droppable/

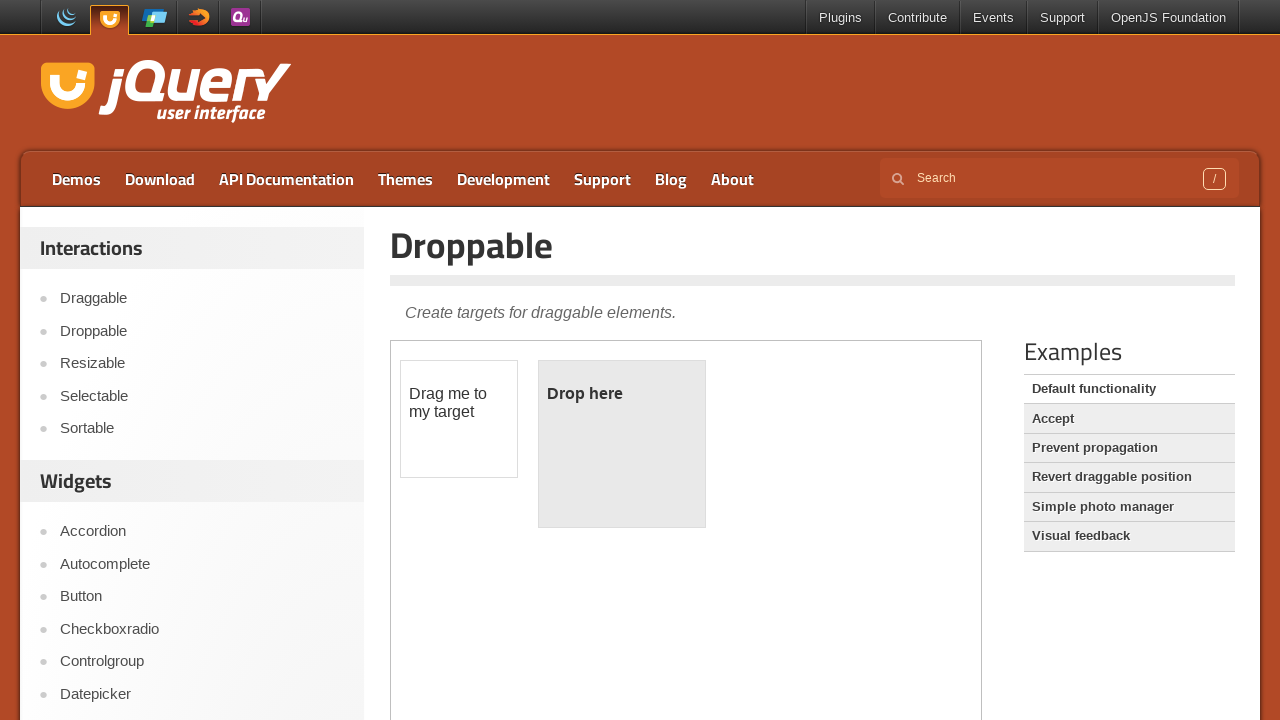

Located the first iframe containing the drag and drop demo
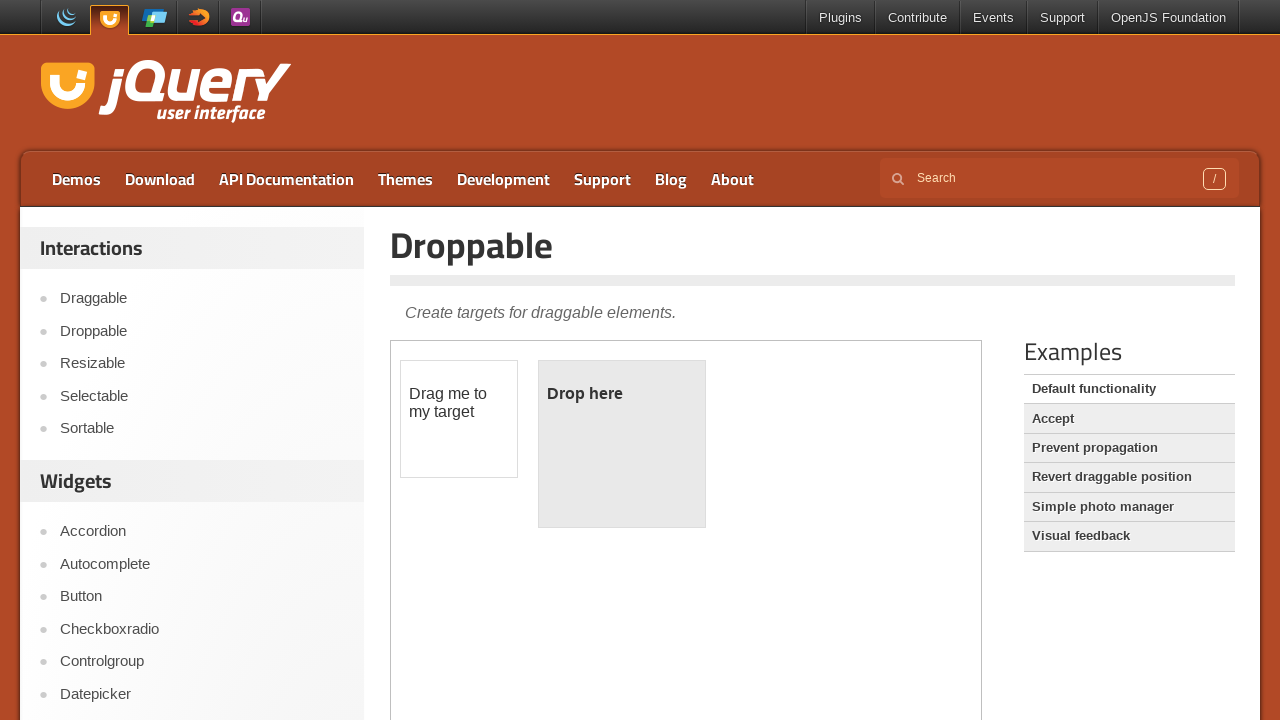

Located the draggable element with ID 'draggable'
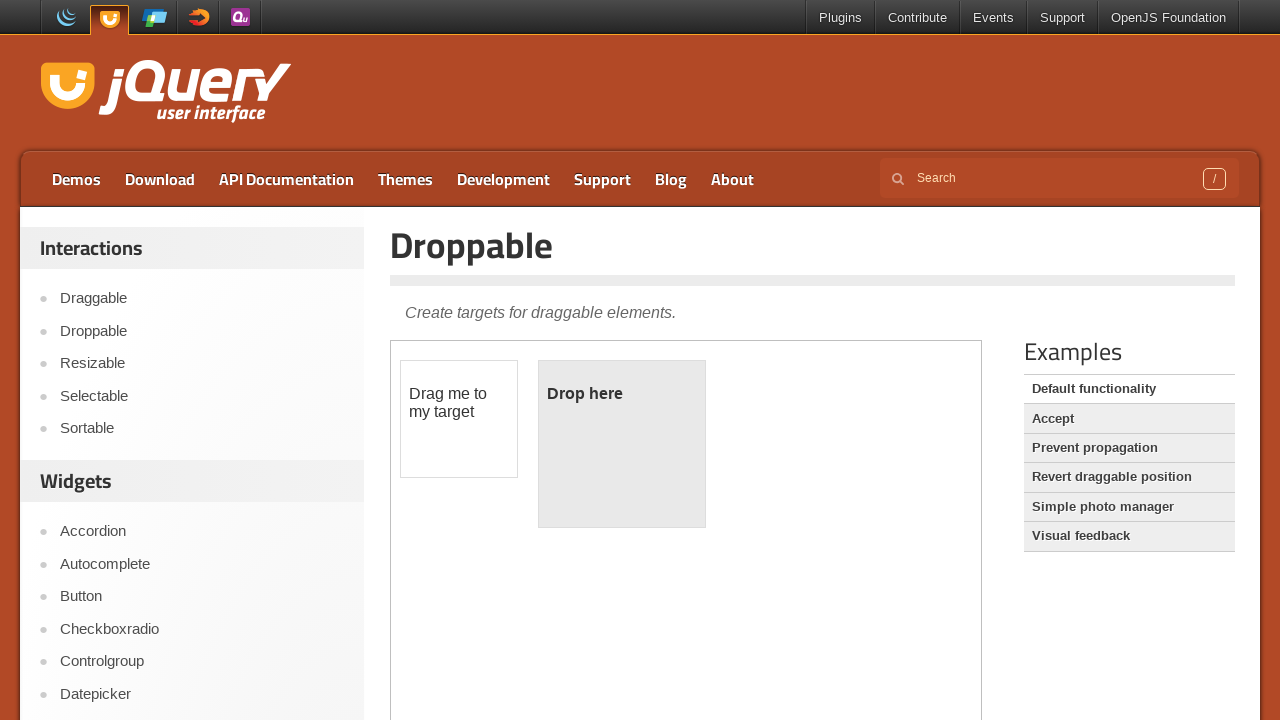

Located the droppable element with ID 'droppable'
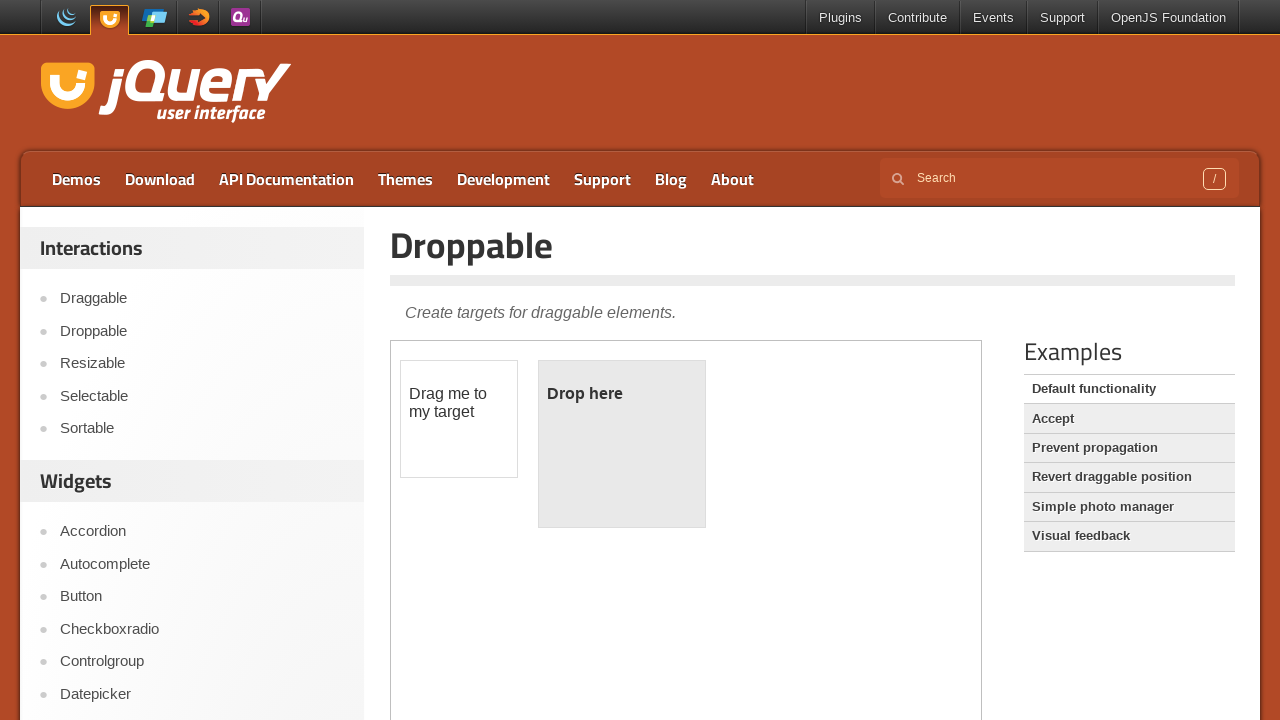

Dragged the draggable element to the droppable target location at (622, 444)
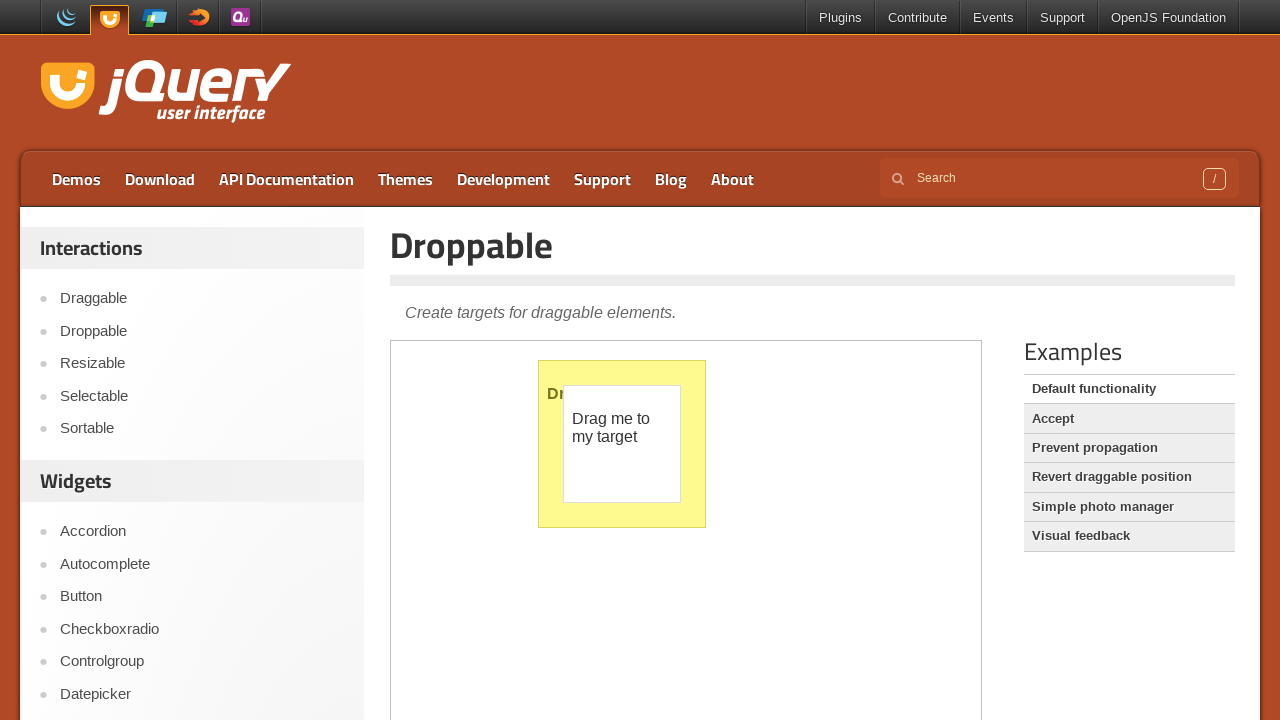

Verified that 'Dropped!' text appears in droppable element, confirming successful drop
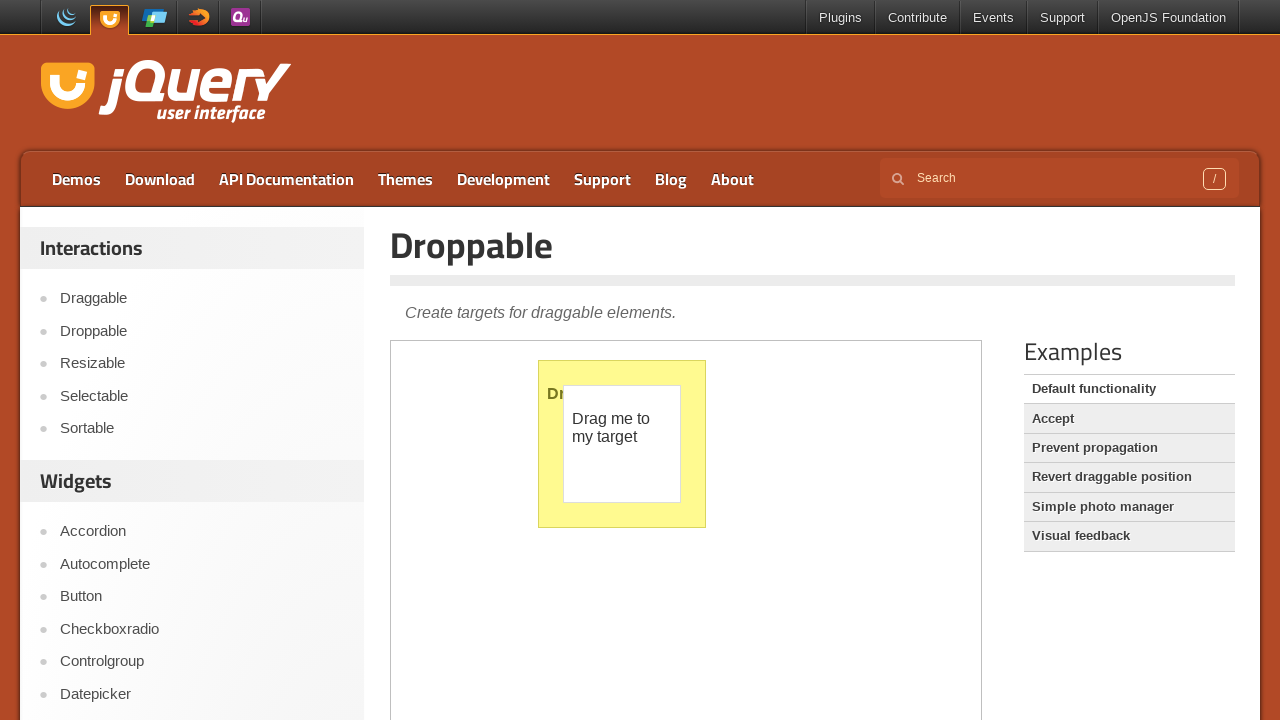

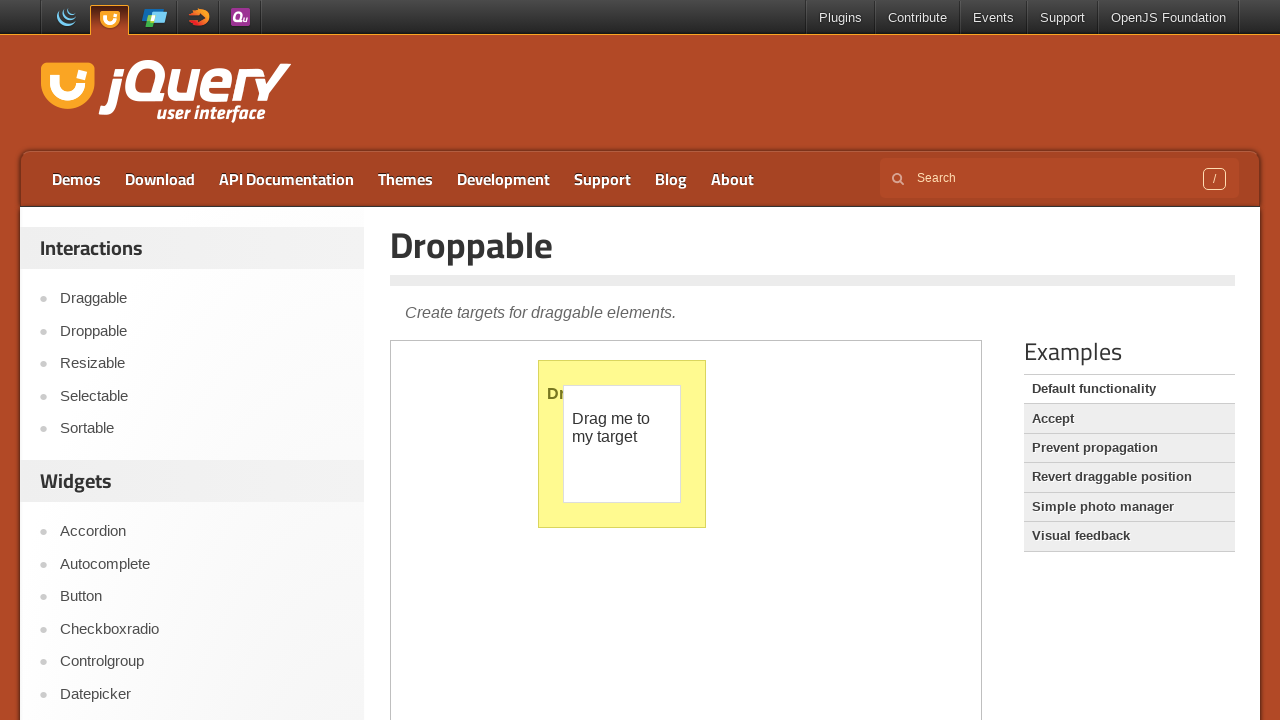